Tests simple JavaScript alert by clicking a button and accepting the alert

Starting URL: https://demoqa.com/alerts

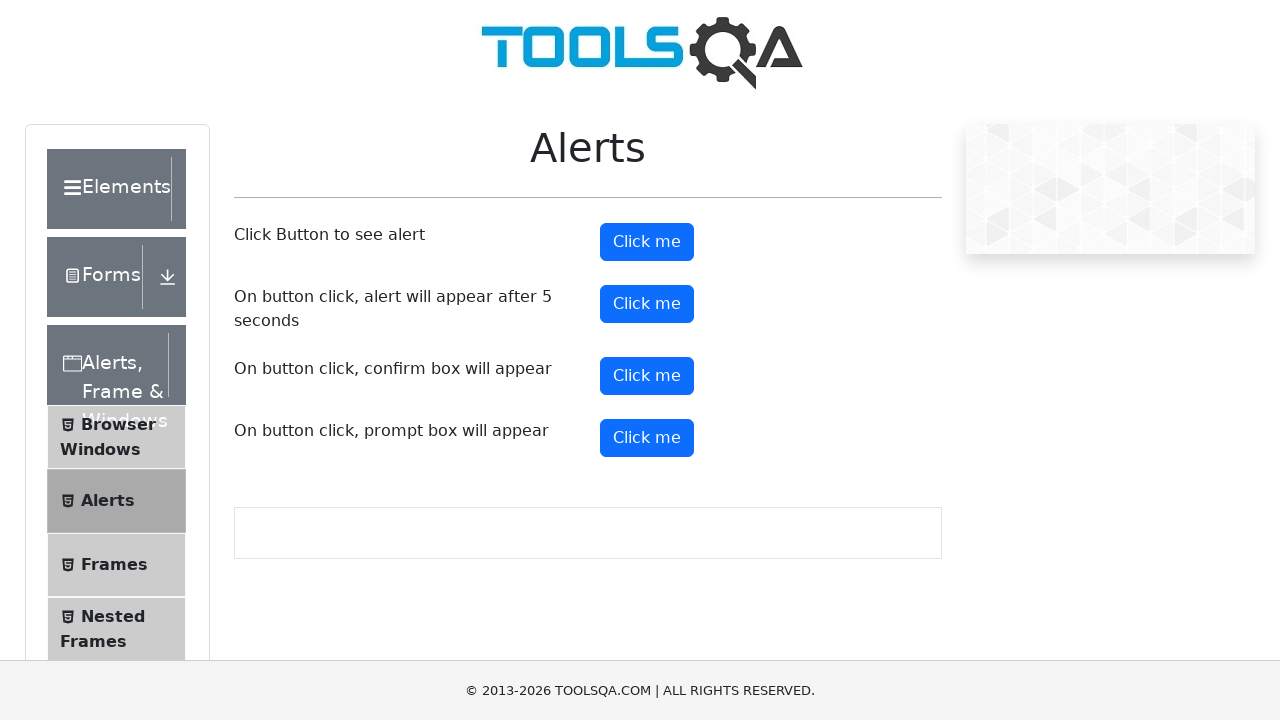

Set up dialog handler to accept alerts
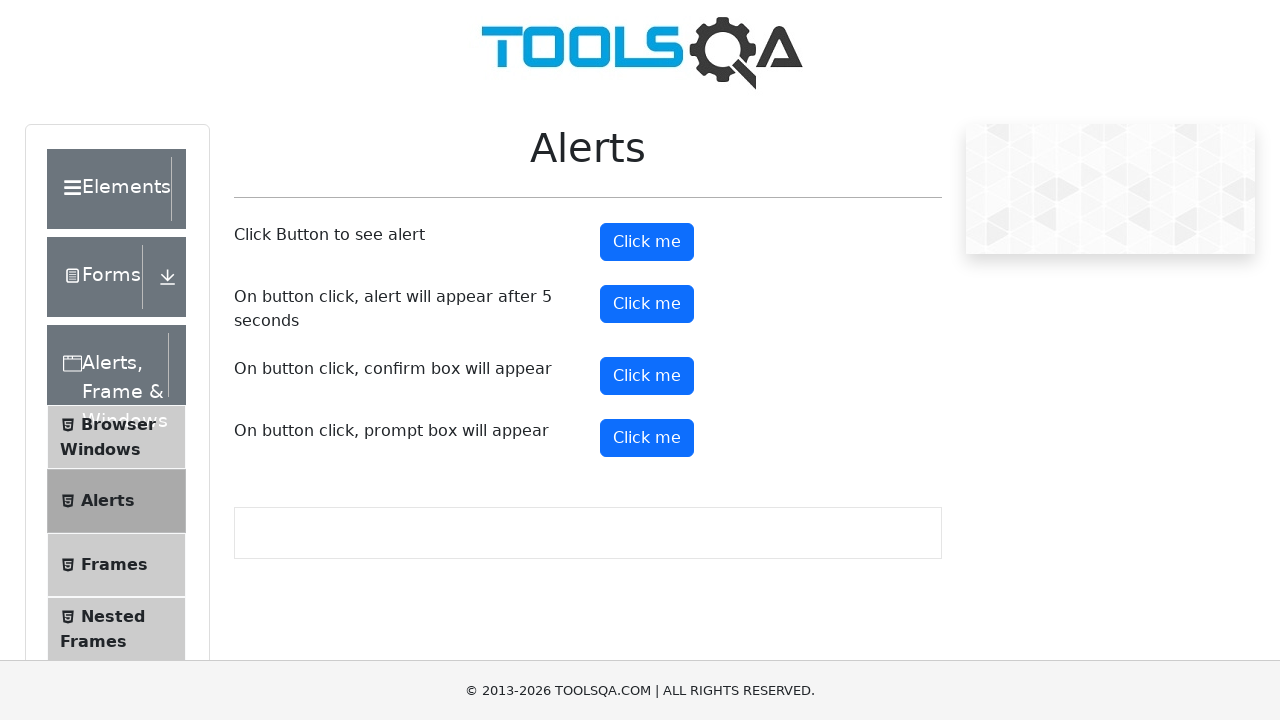

Clicked alert button to trigger simple alert at (647, 242) on #alertButton
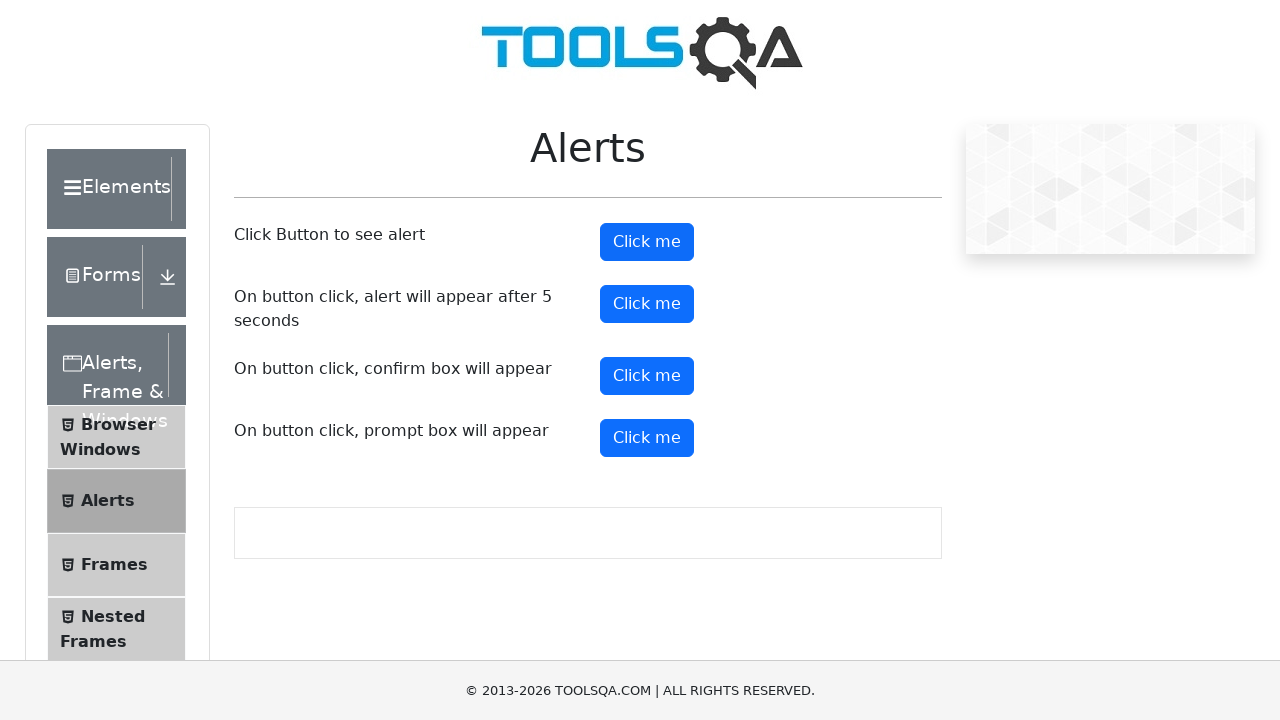

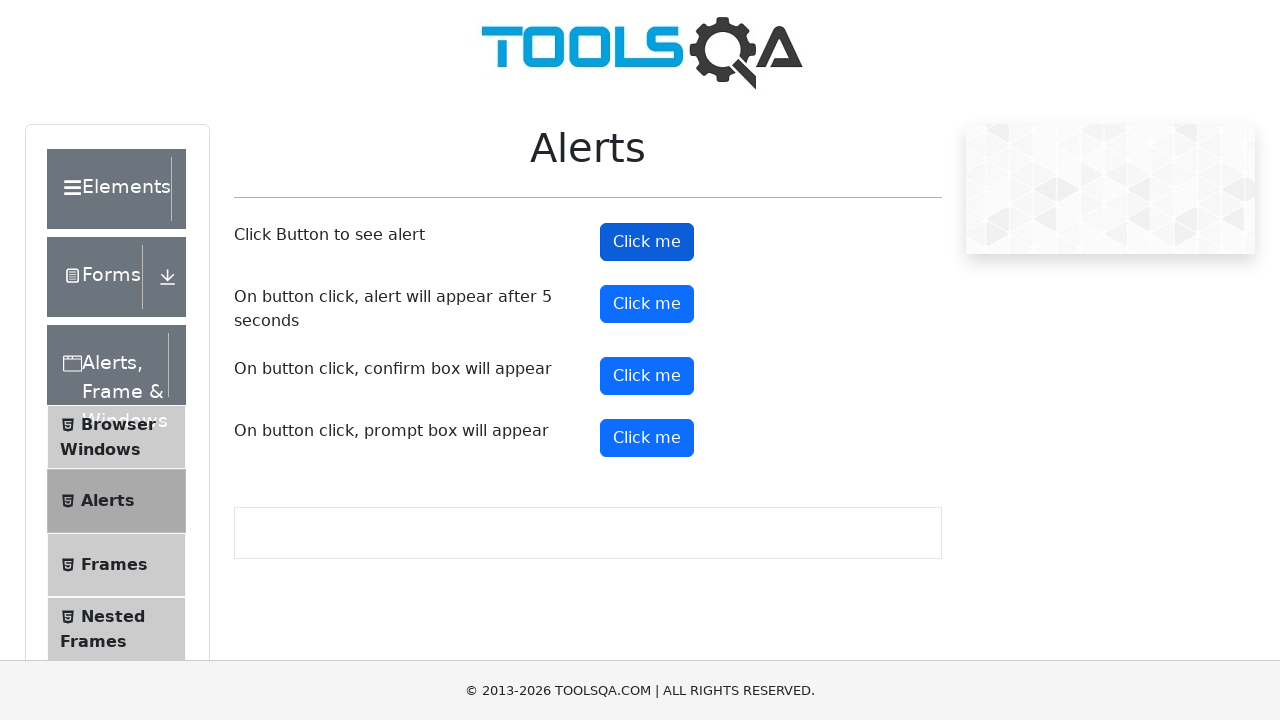